Tests that the input field is cleared after adding a todo item

Starting URL: https://demo.playwright.dev/todomvc

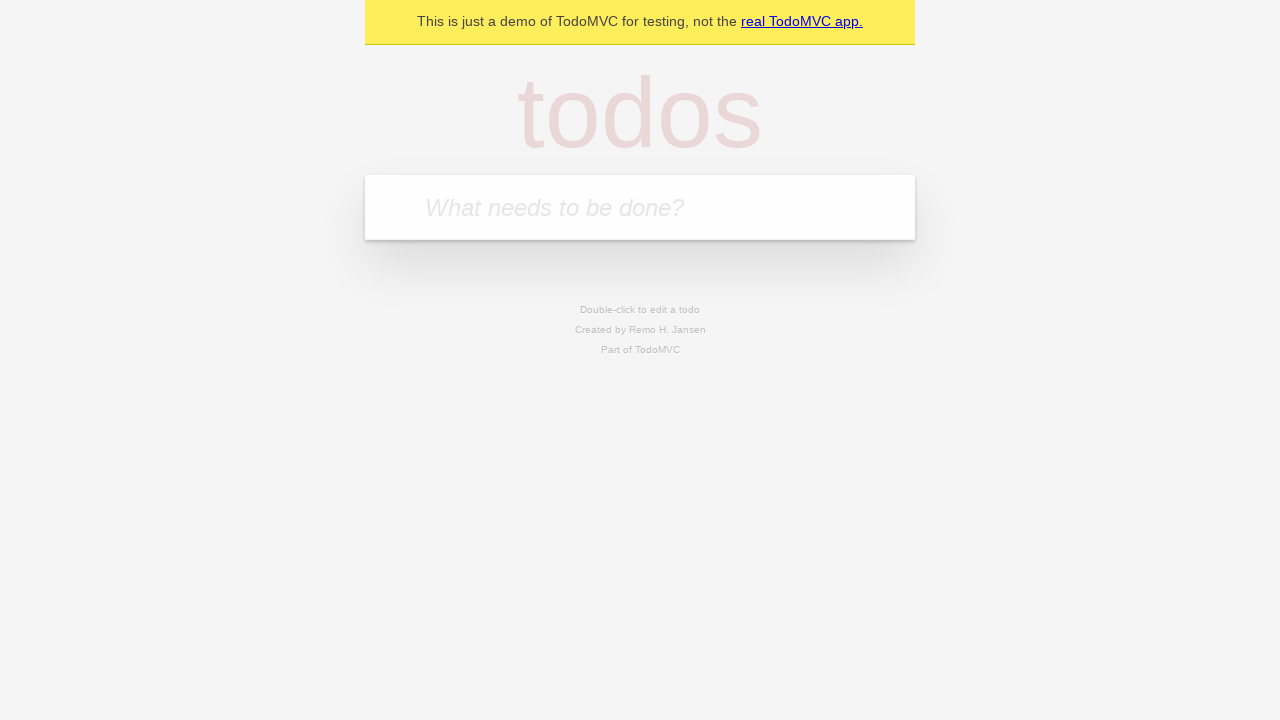

Located the 'What needs to be done?' input field
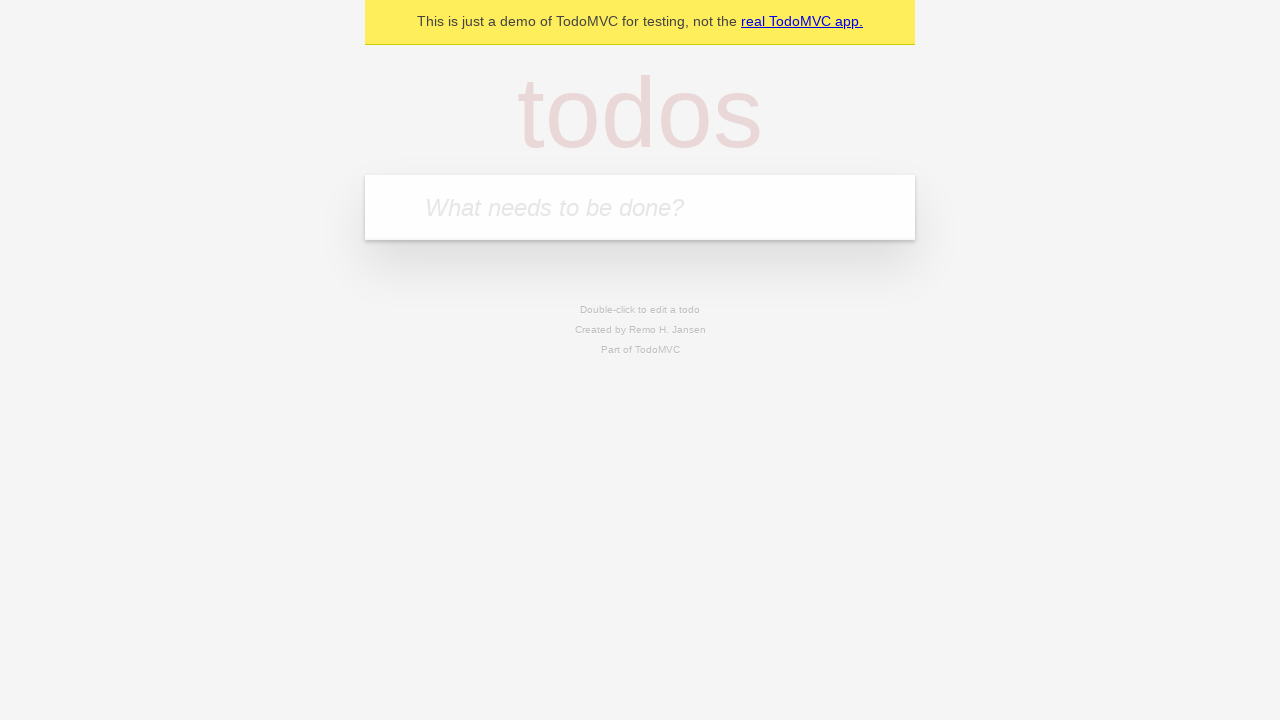

Filled input field with 'buy some cheese' on internal:attr=[placeholder="What needs to be done?"i]
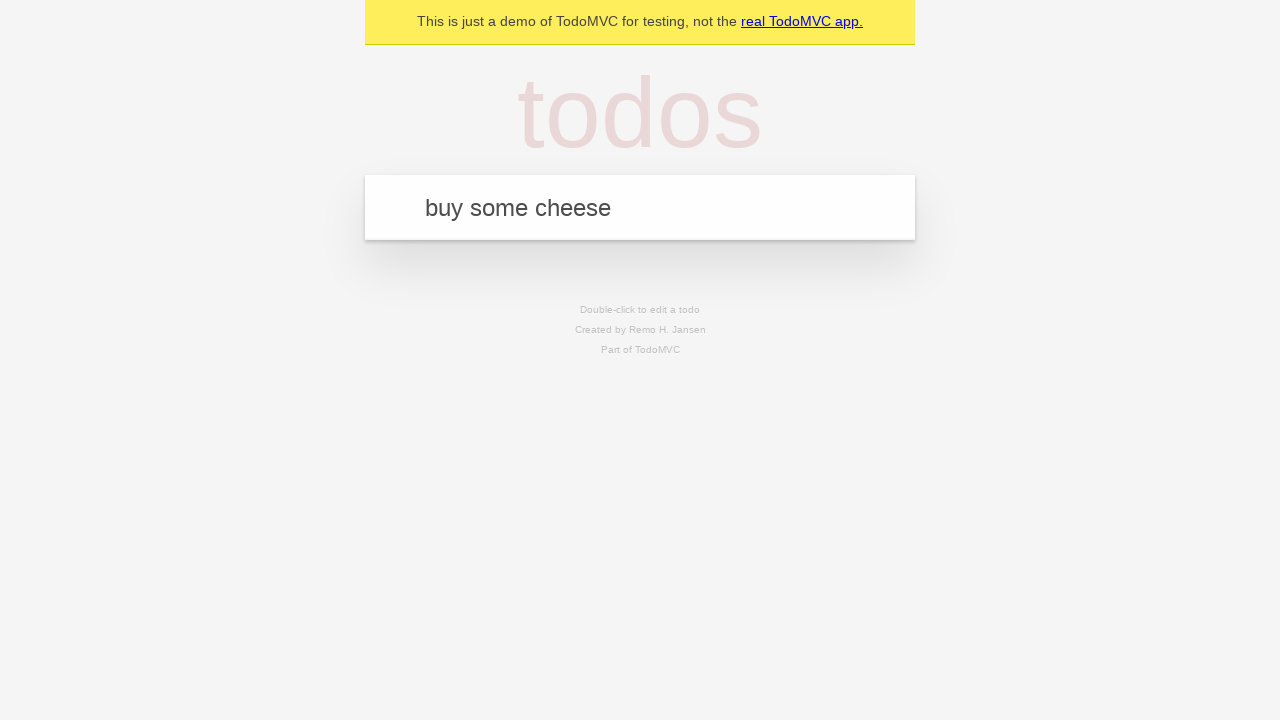

Pressed Enter to add the todo item on internal:attr=[placeholder="What needs to be done?"i]
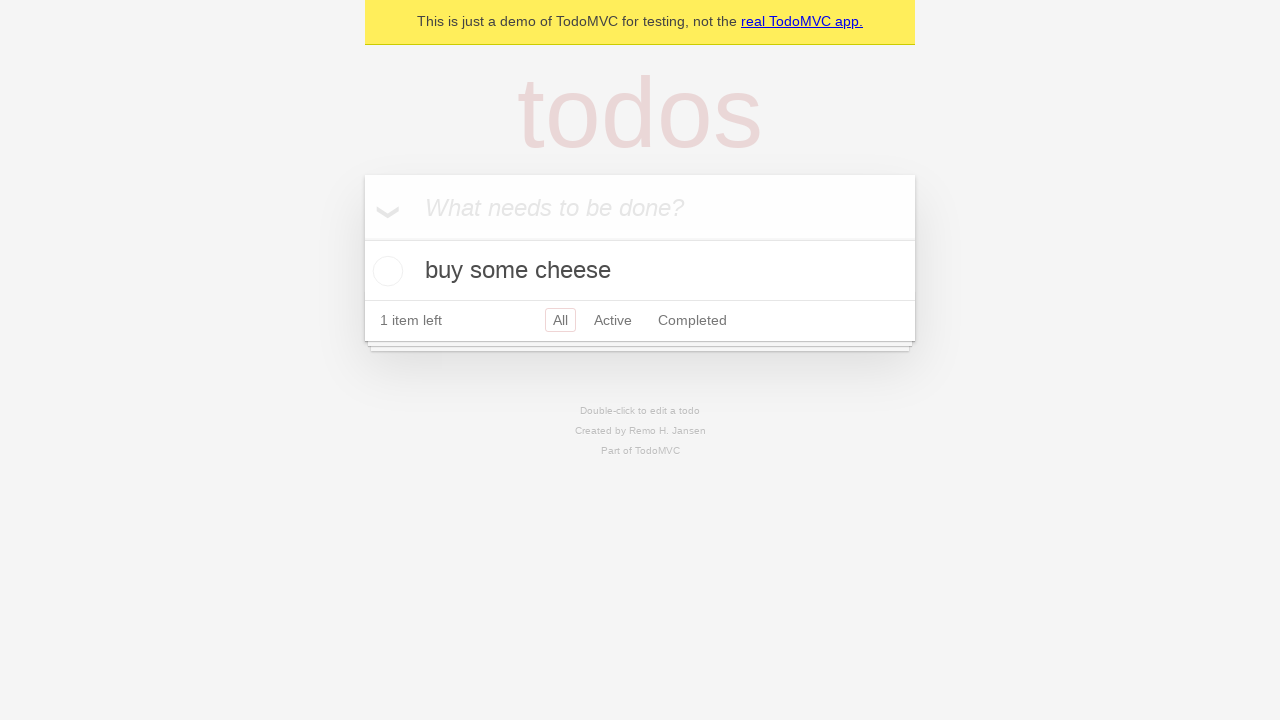

Todo item was added and title element is visible
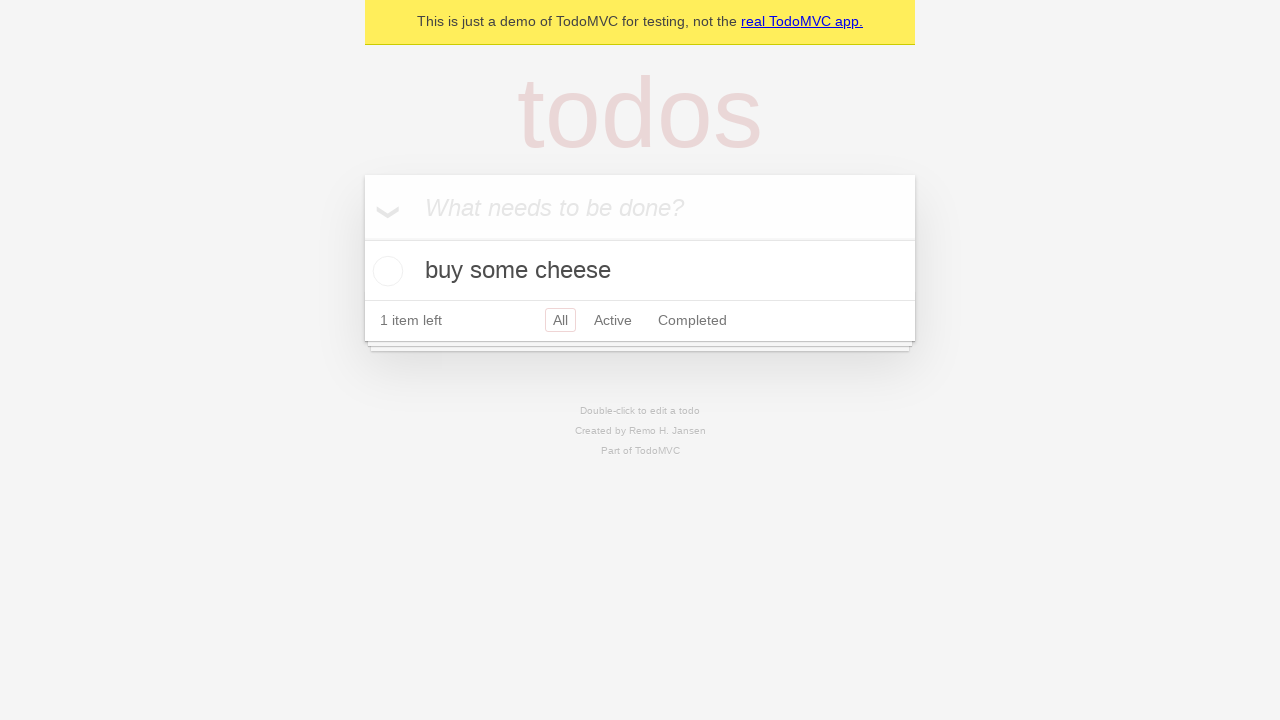

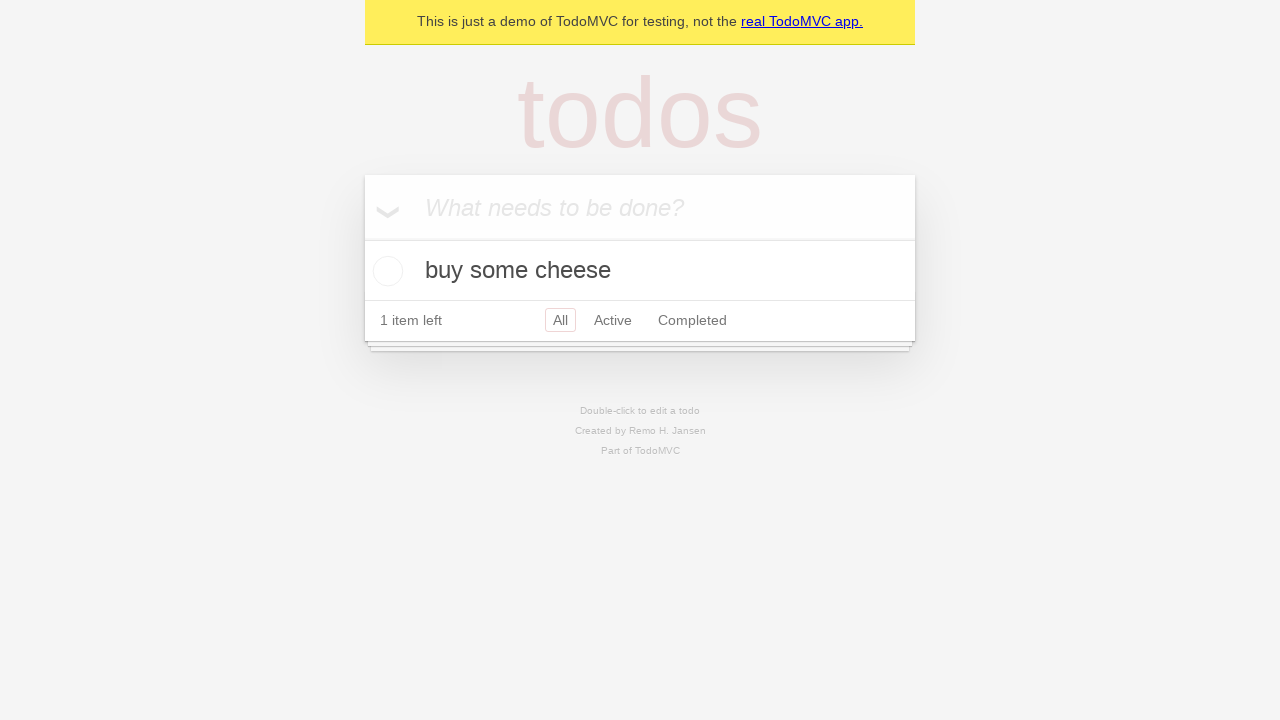